Tests window handling by navigating to the CoWIN portal, clicking on a dashboard link that opens a new window, then switching to and closing the new window

Starting URL: https://www.cowin.gov.in/

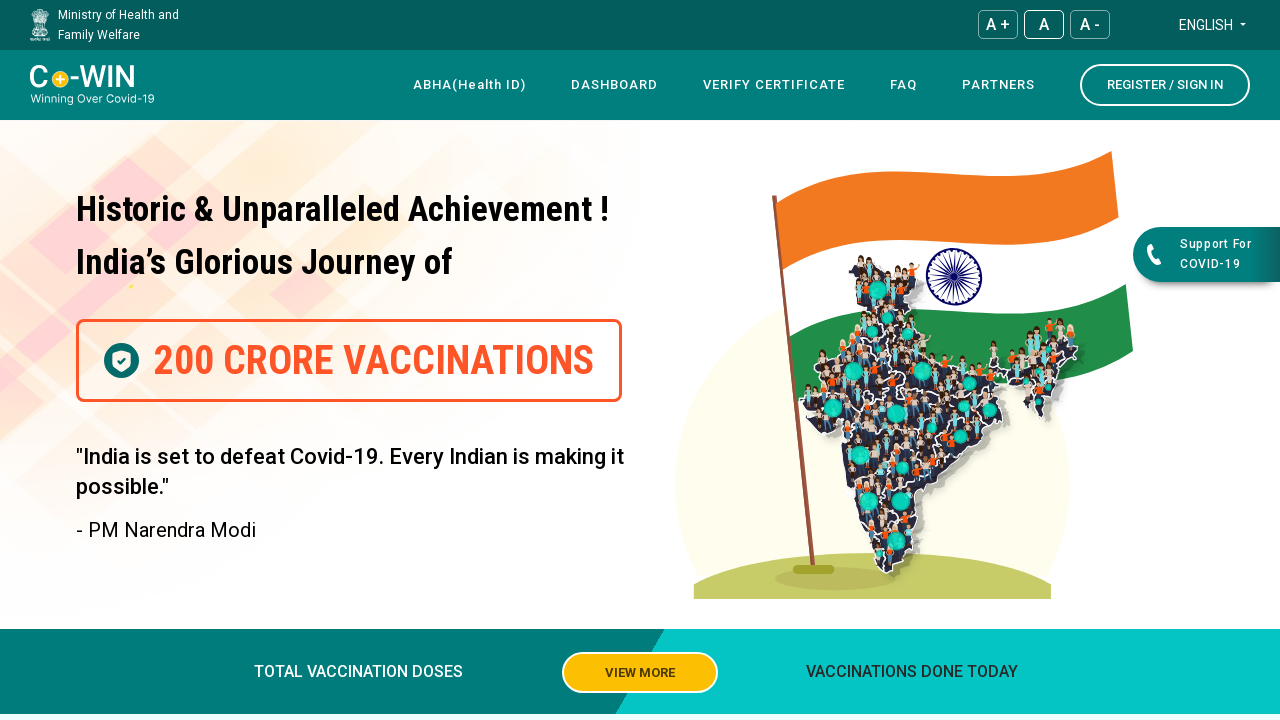

Clicked dashboard link in navbar at (614, 85) on xpath=//*[@id="navbar"]/div[4]/div/div[1]/div/nav/div[3]/div/ul/li[2]/a
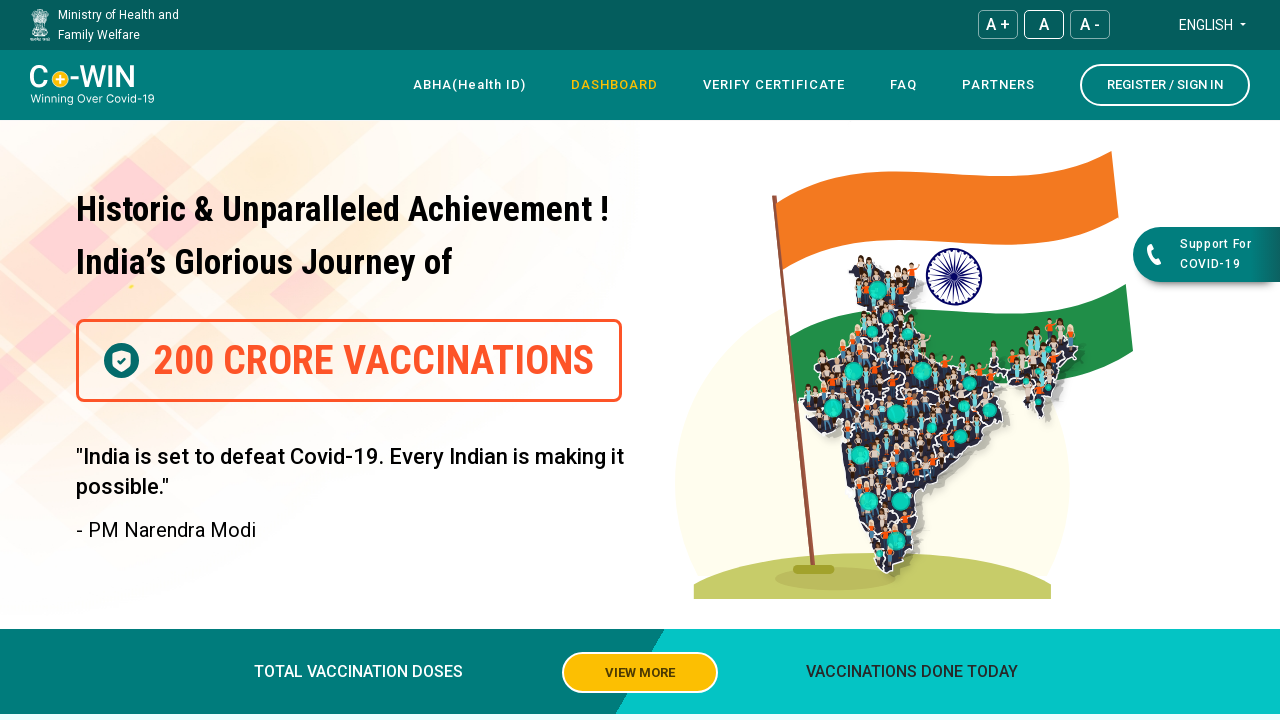

New window/tab opened and captured
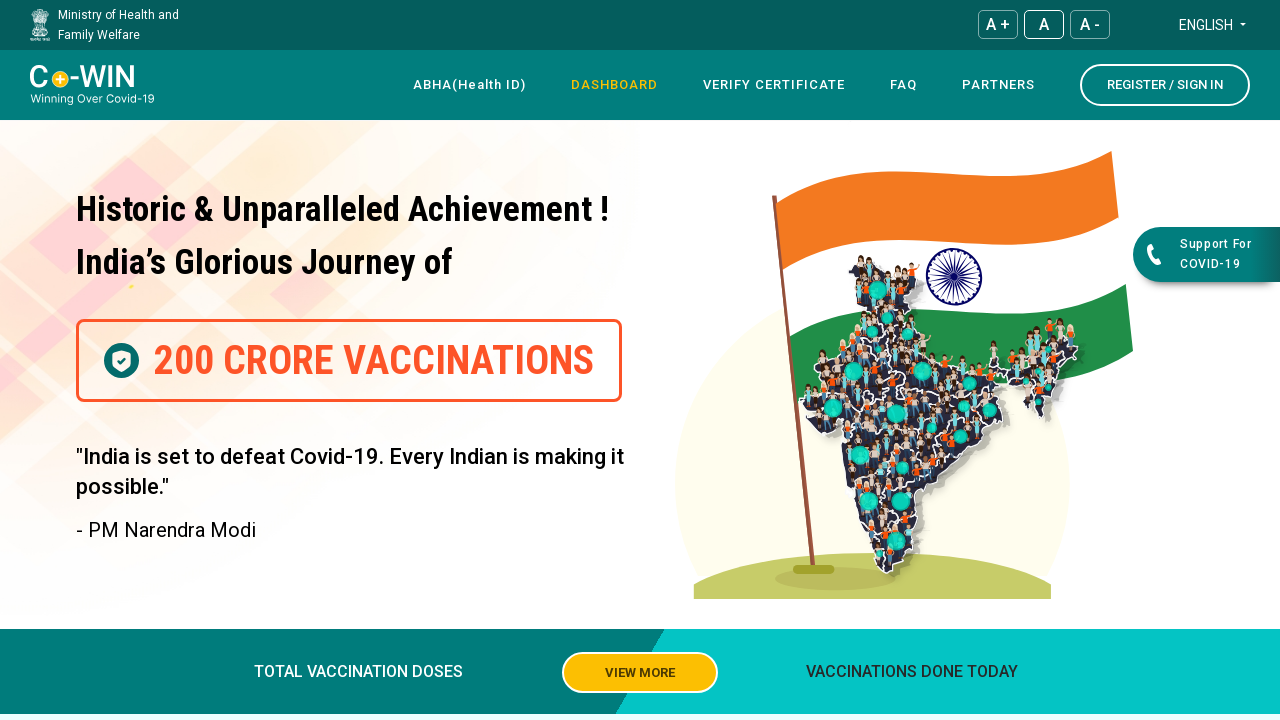

New page loaded successfully
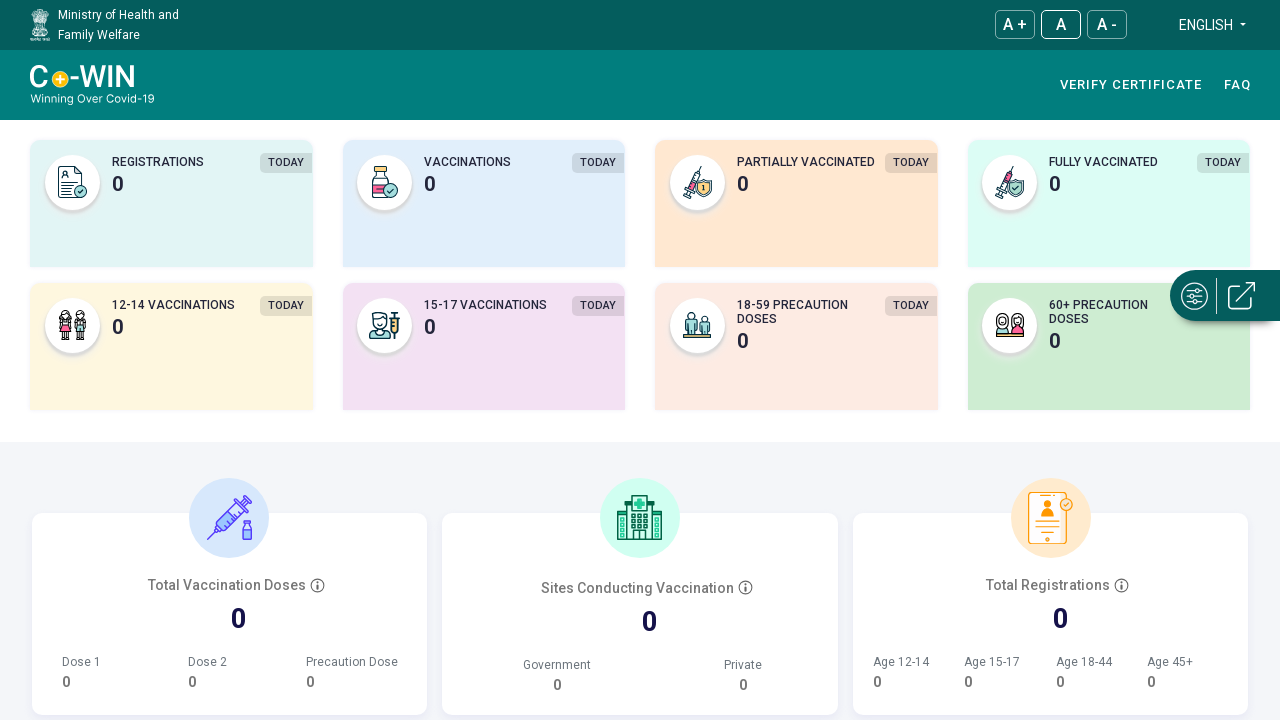

Closed the new window/tab
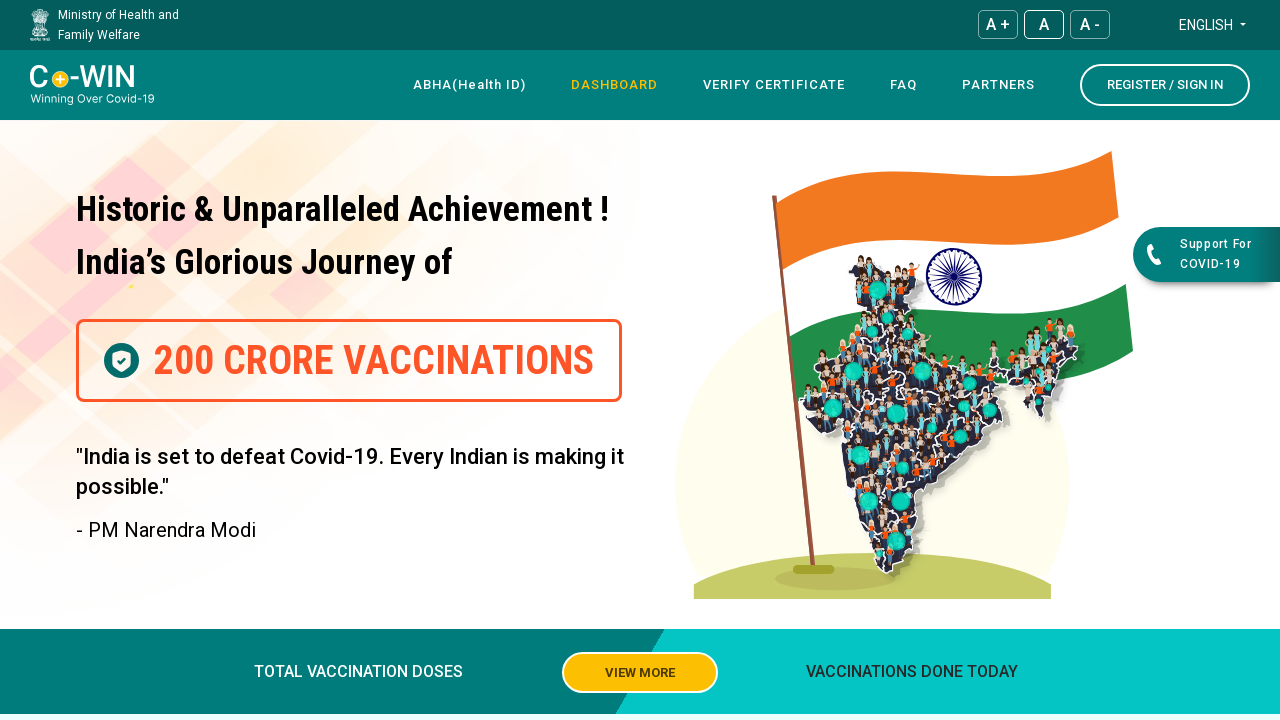

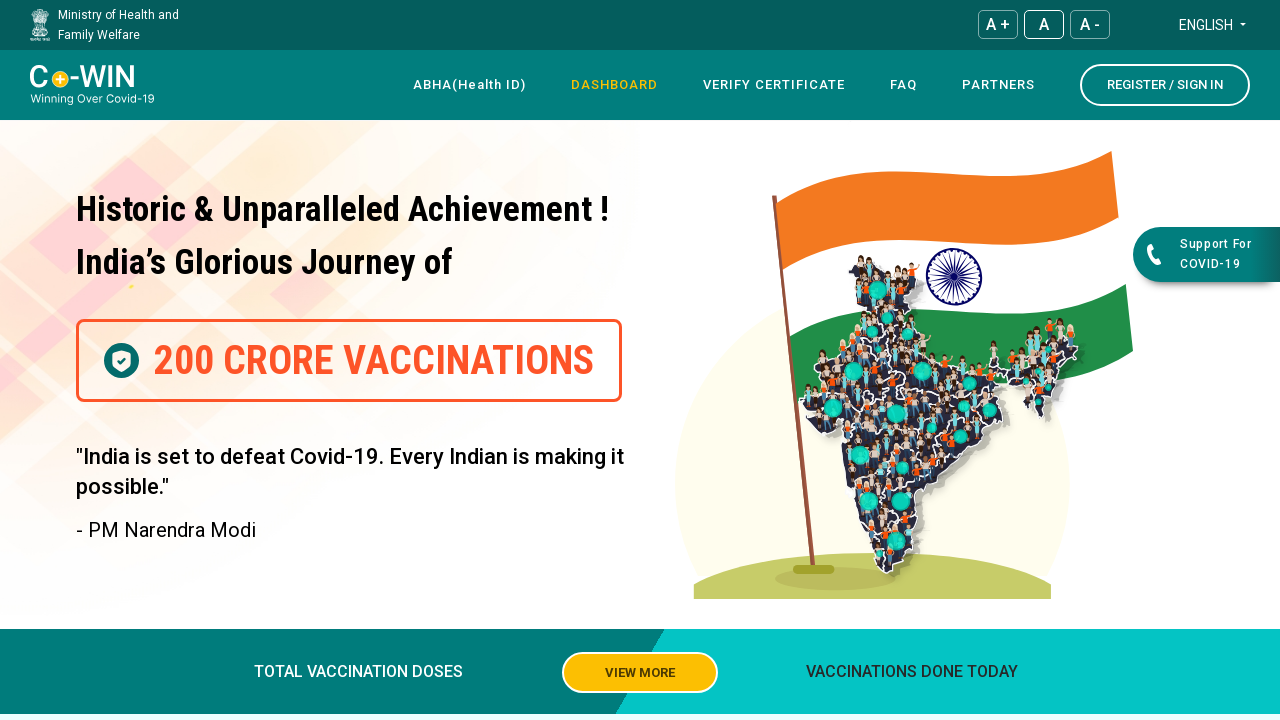